Tests integer multiplication with large numbers

Starting URL: https://gerabarud.github.io/is3-calculadora/

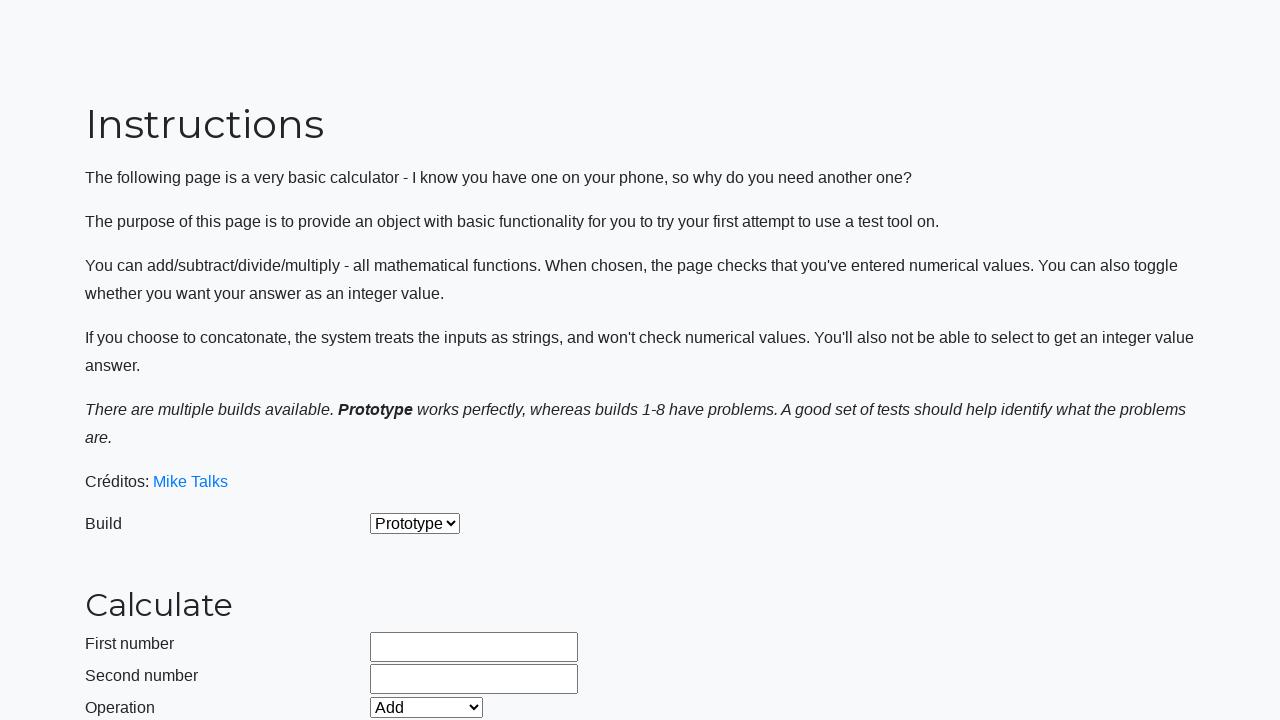

Clicked integer mode button to enable integer operations at (376, 528) on #integerSelect
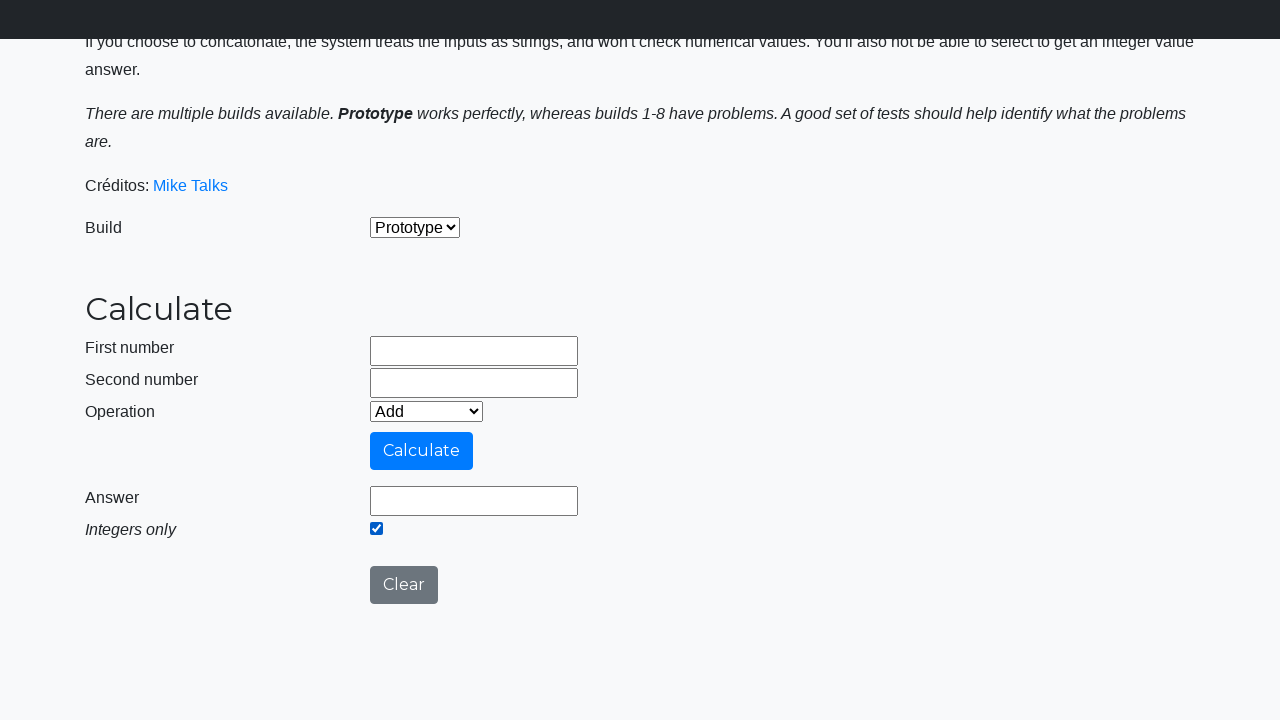

Selected Multiply operation from dropdown on #selectOperationDropdown
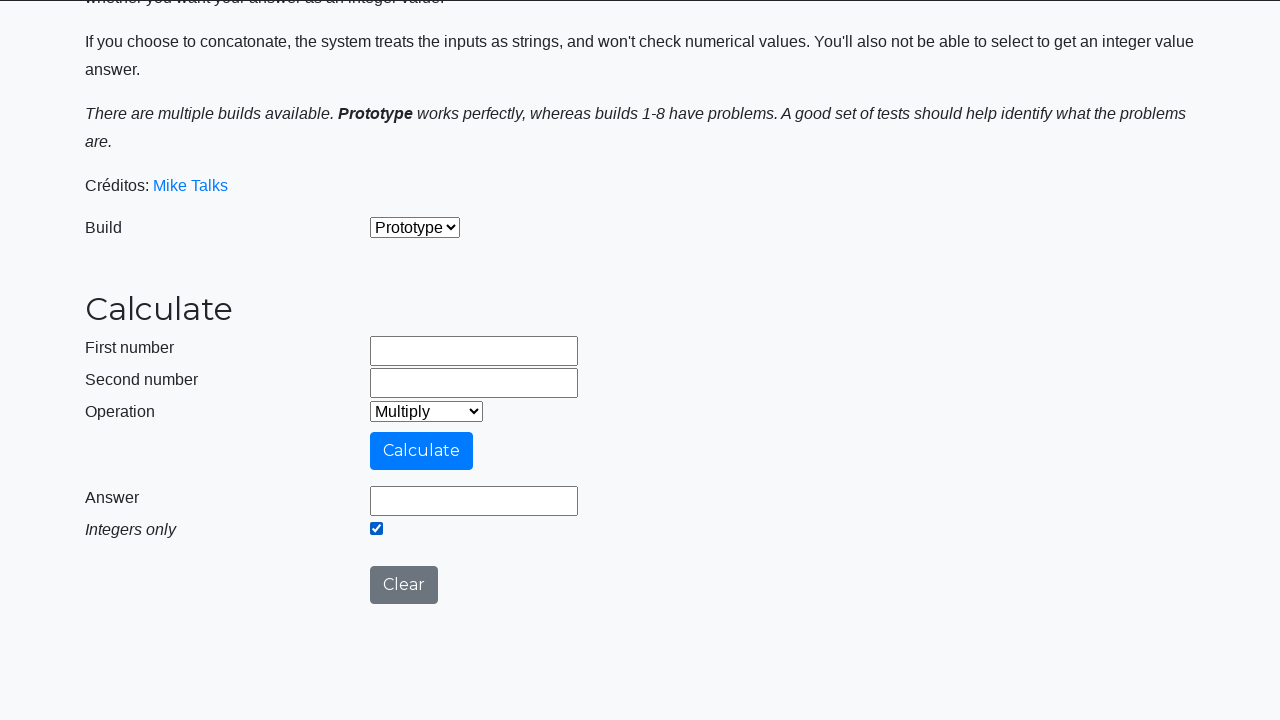

Filled first operand field with 9999999999 on #number1Field
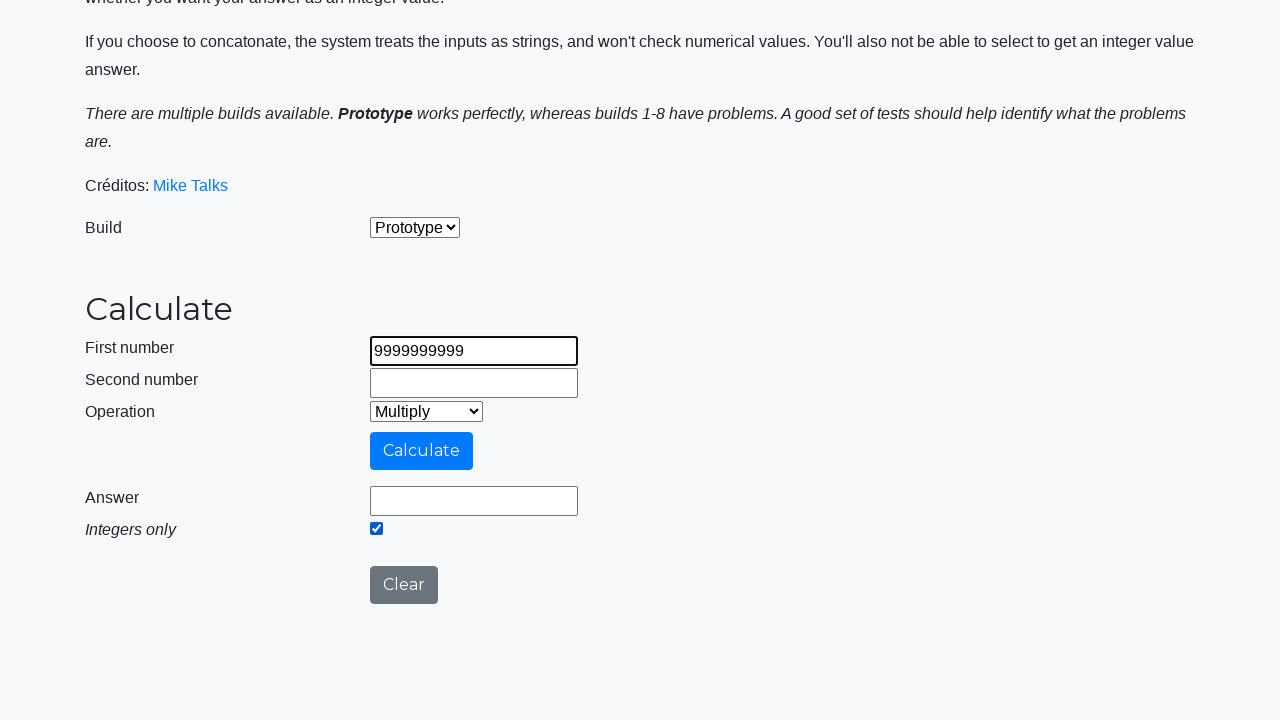

Filled second operand field with 9999999999 on #number2Field
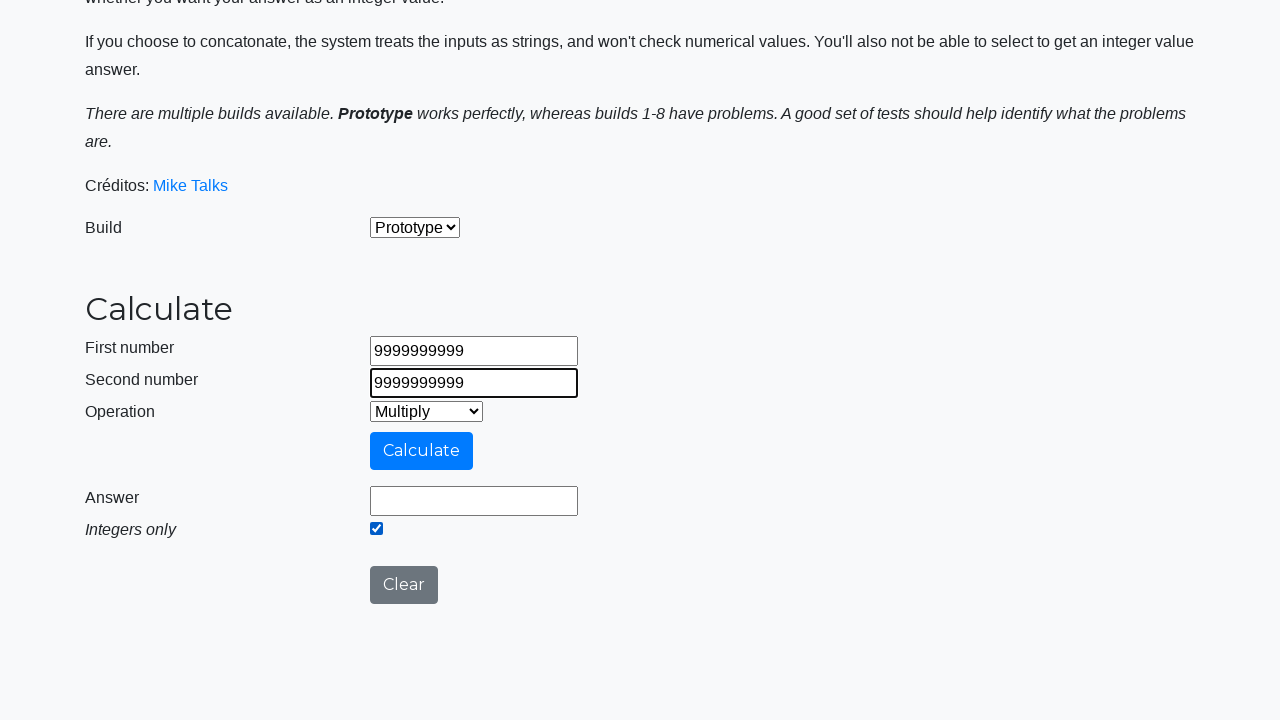

Clicked calculate button to perform large integer multiplication at (422, 451) on #calculateButton
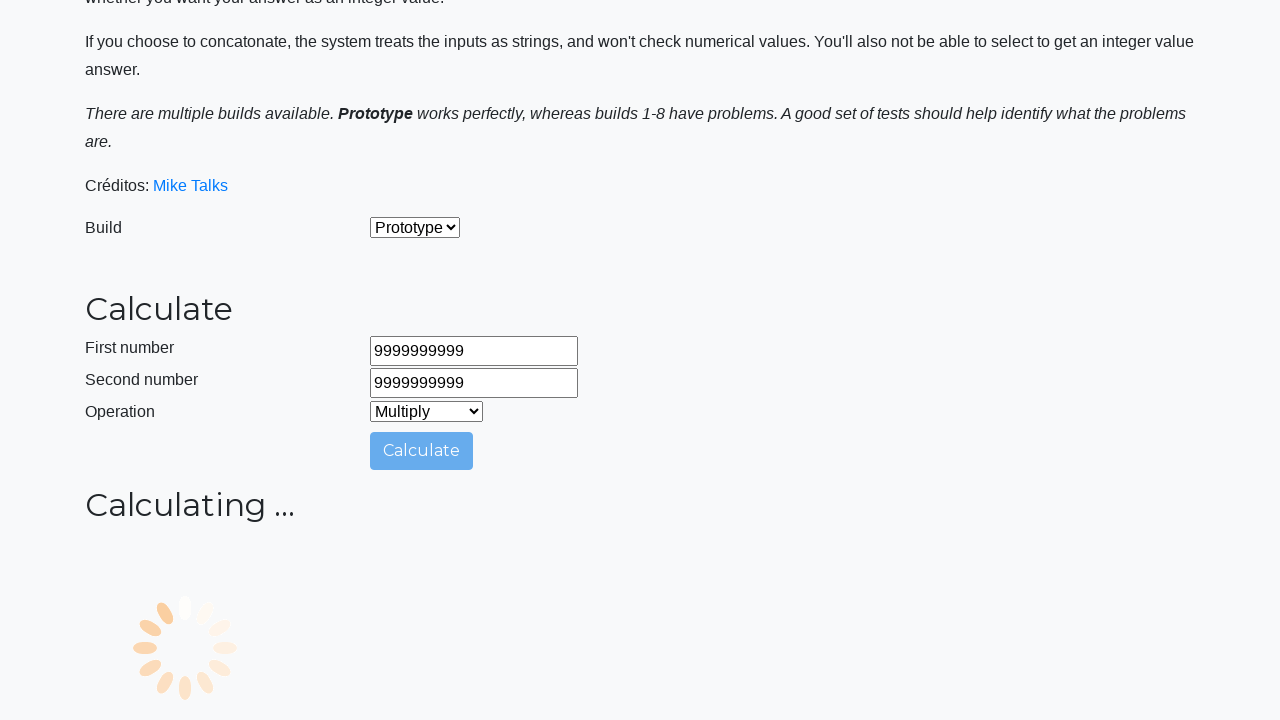

Waited 2 seconds for calculation result to appear
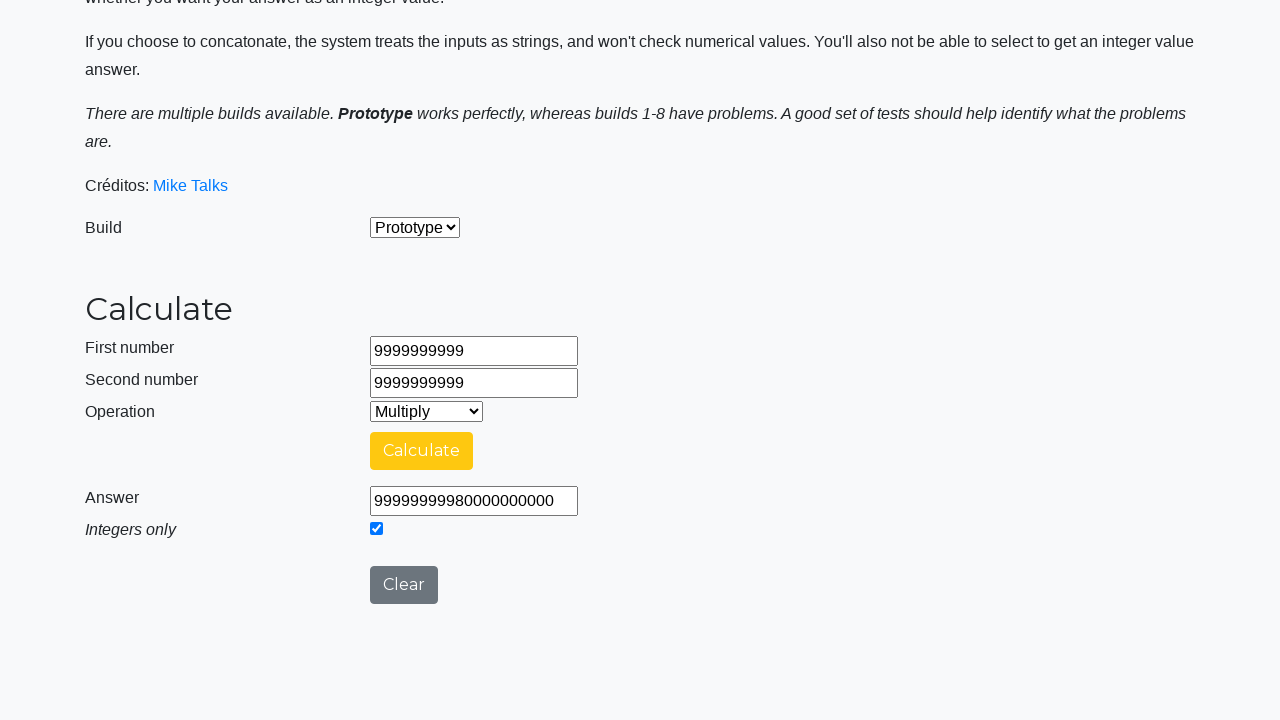

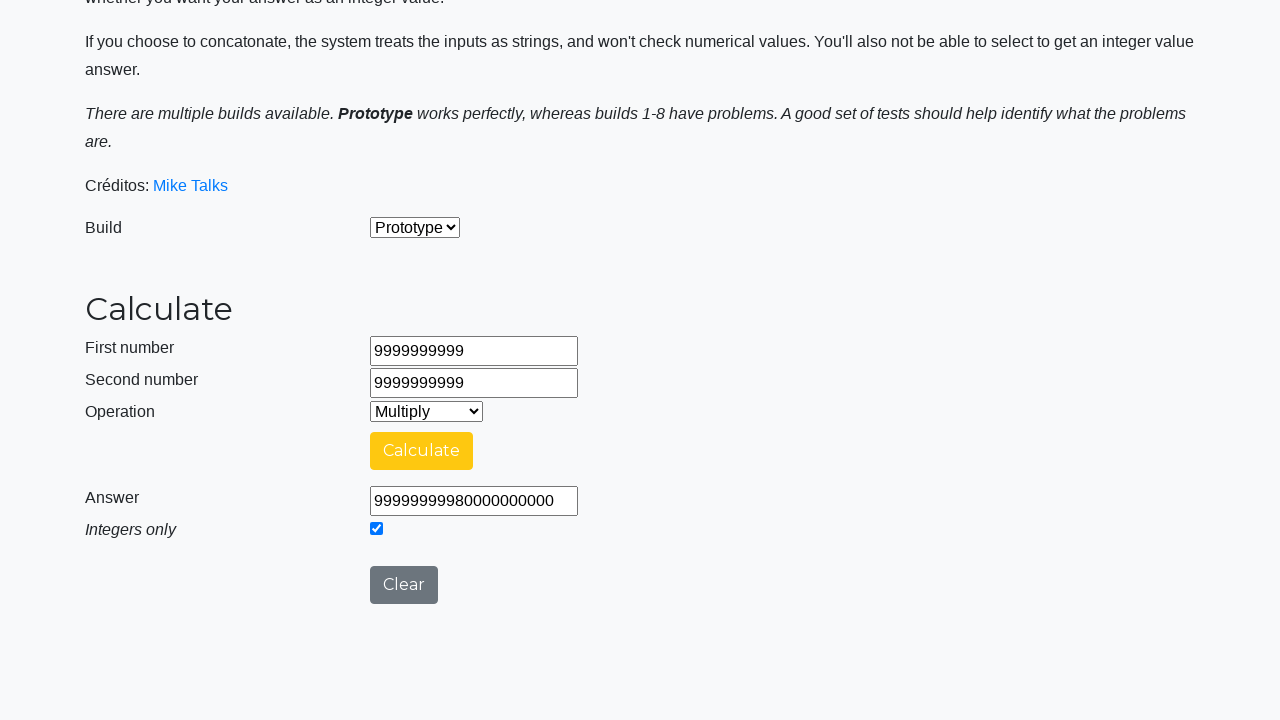